Tests different types of button clicks including double click, right click, and regular click

Starting URL: https://demoqa.com/

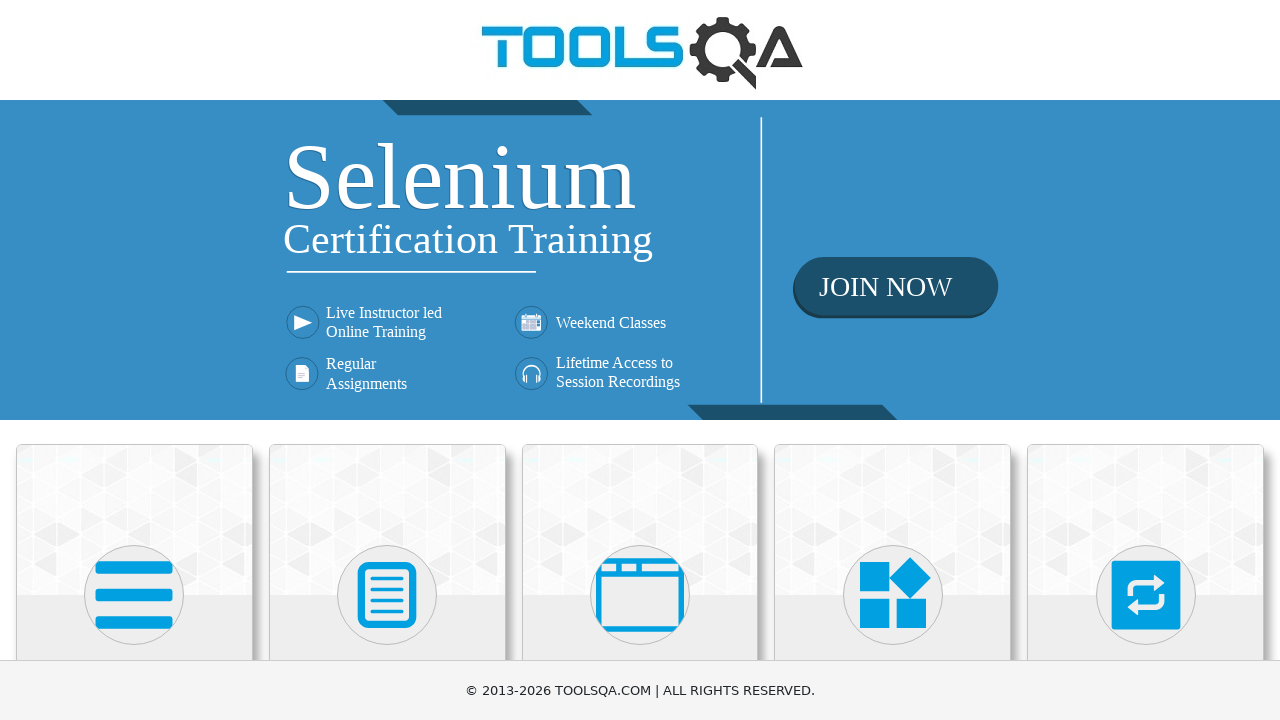

Clicked on Elements card at (134, 360) on xpath=//h5[.='Elements']
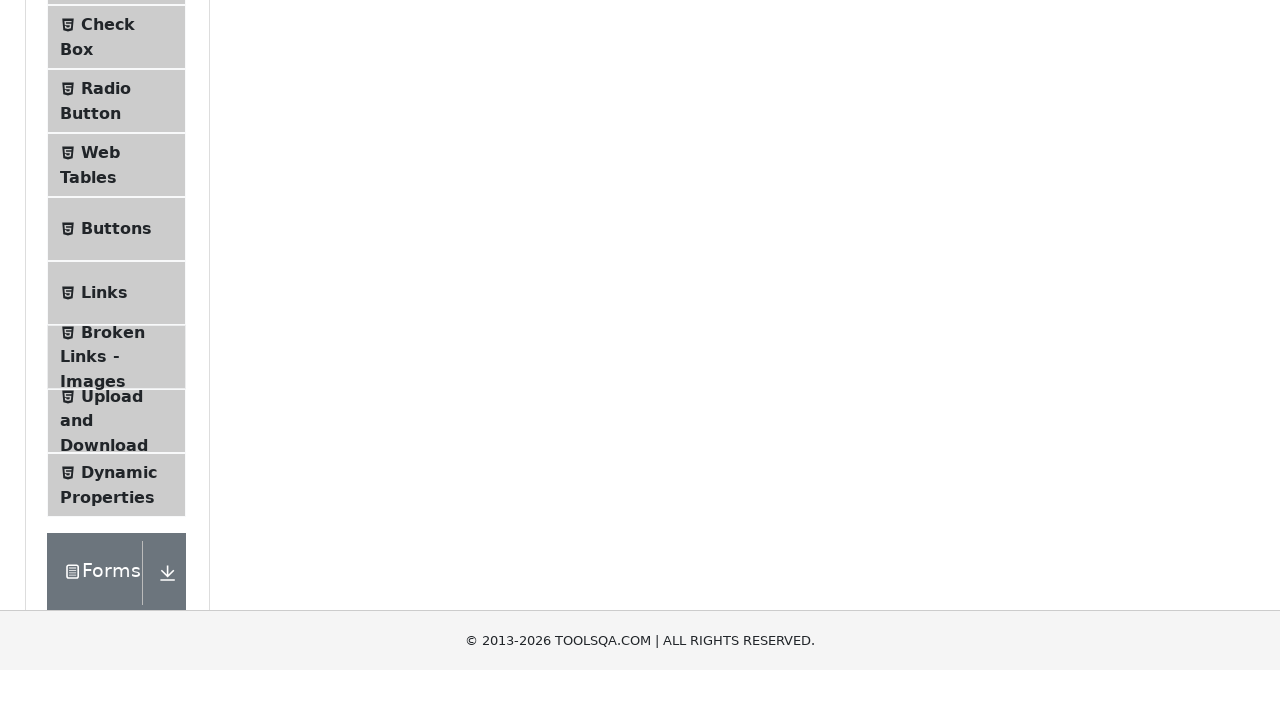

Clicked on Buttons menu item at (116, 517) on xpath=//span[.='Buttons']
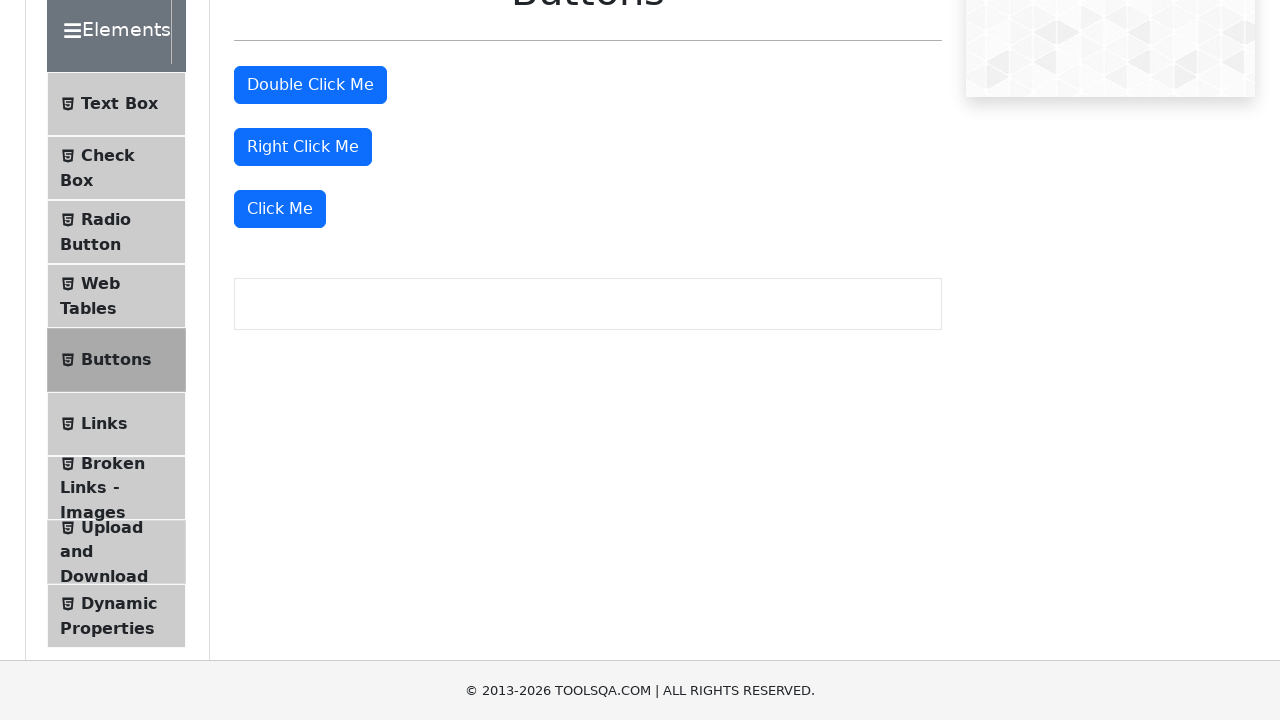

Double clicked the double click button at (310, 85) on #doubleClickBtn
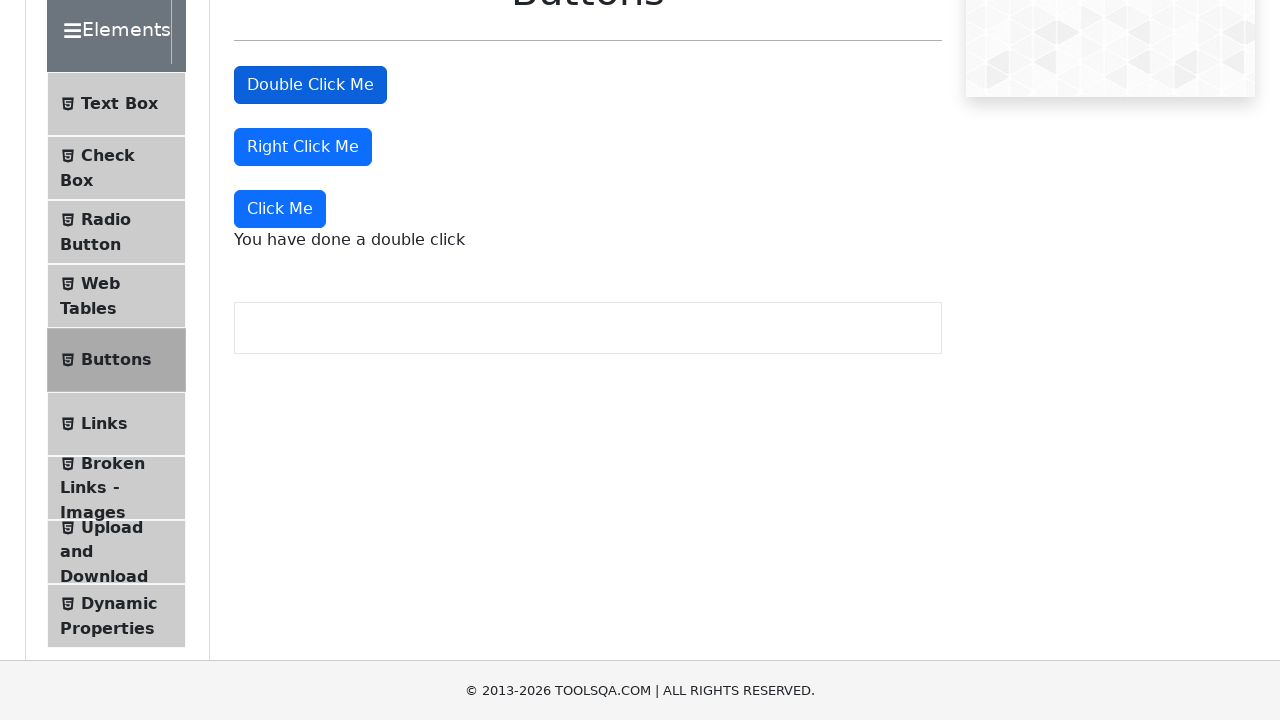

Double click message appeared
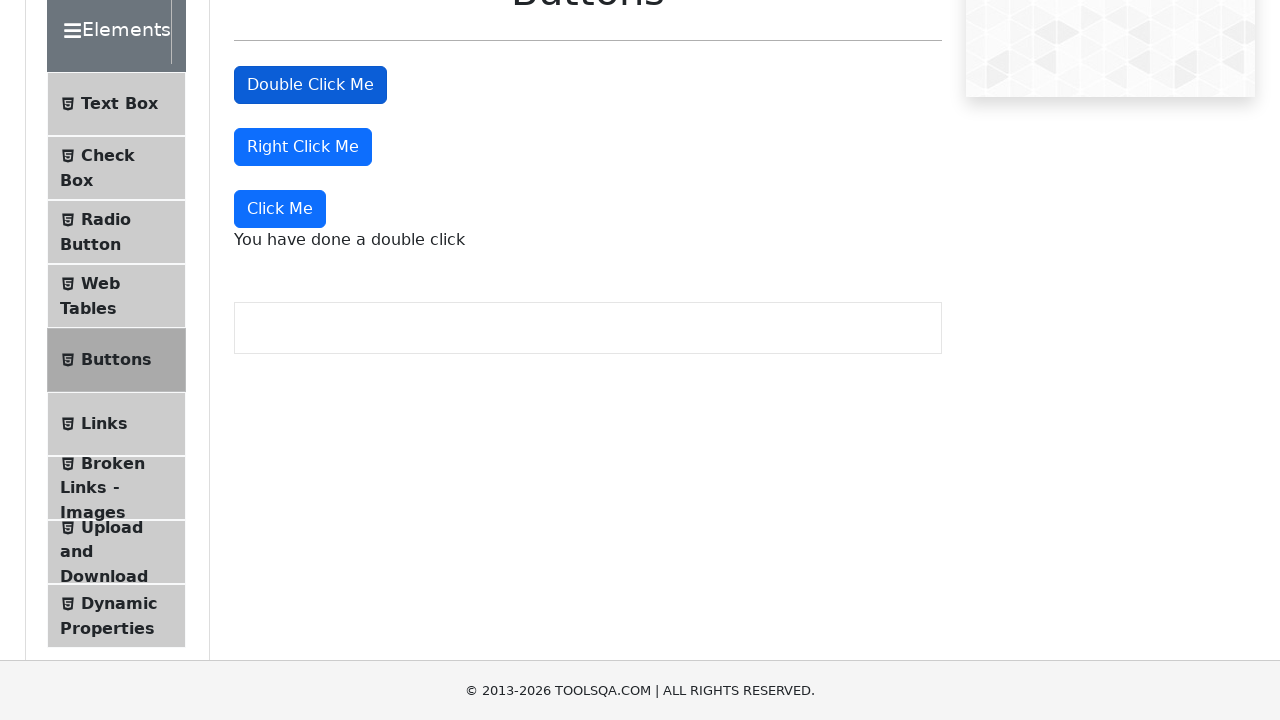

Right clicked the right click button at (303, 147) on #rightClickBtn
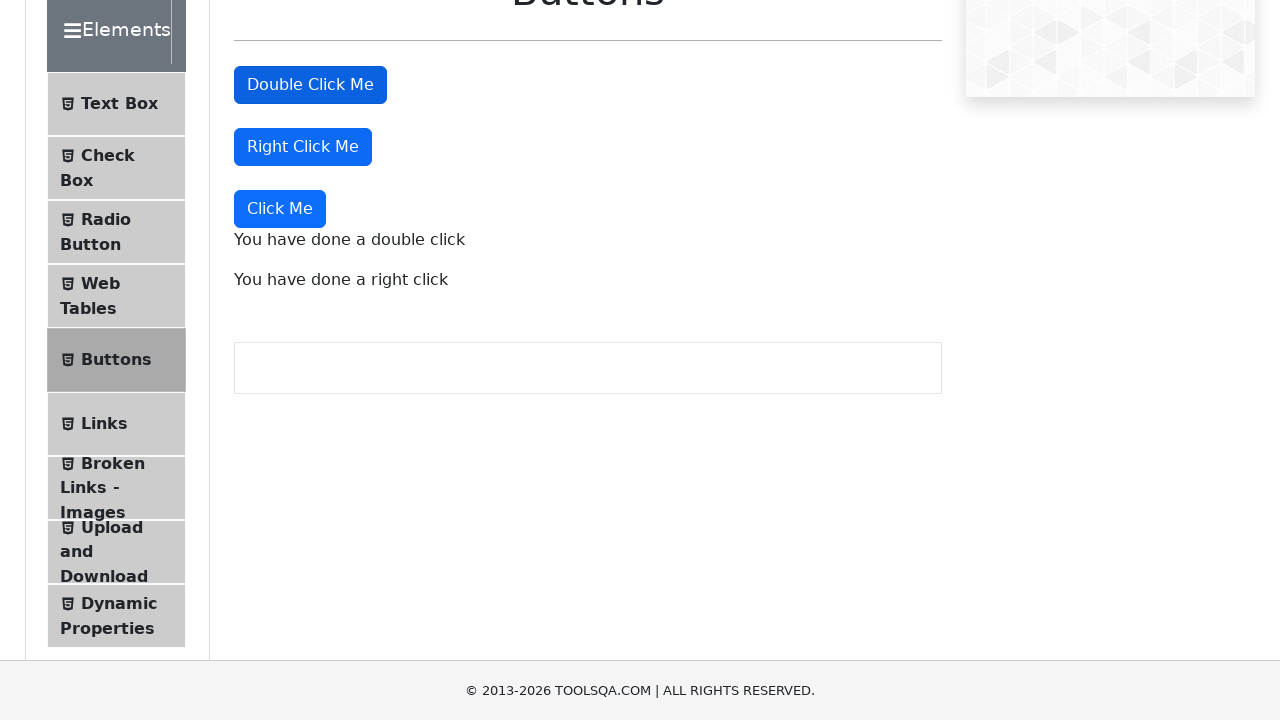

Right click message appeared
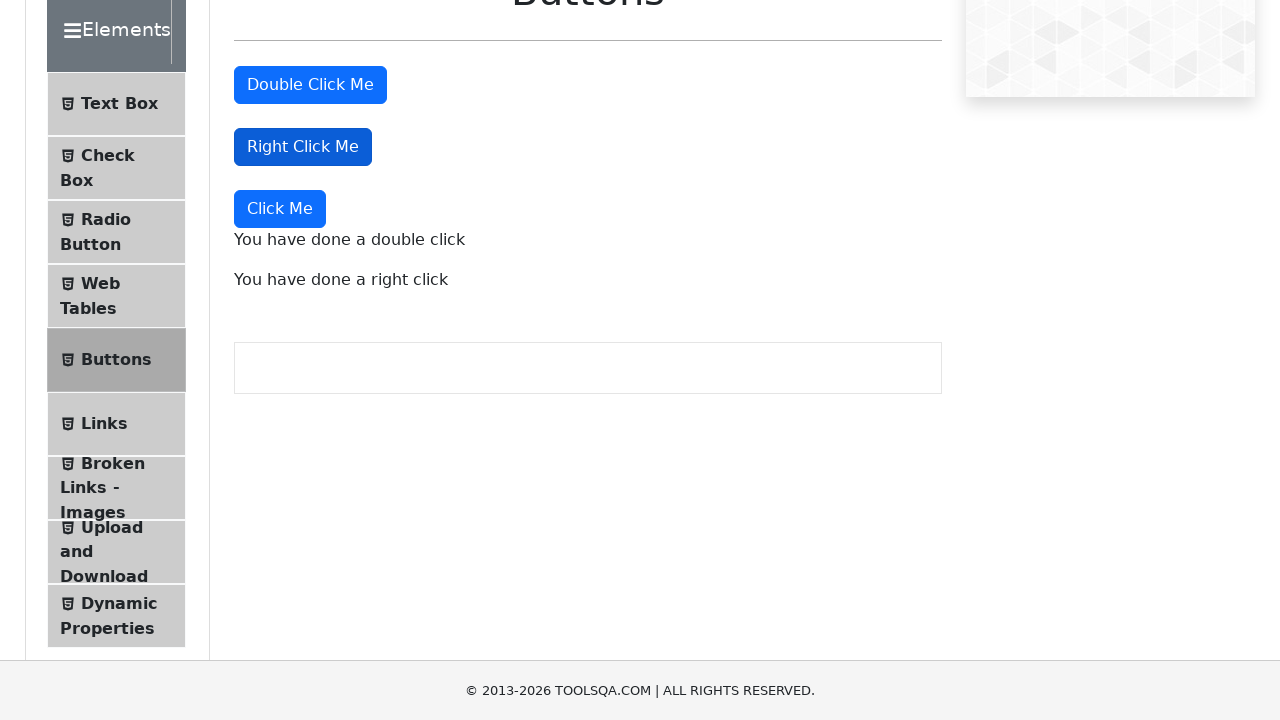

Regular clicked on dynamic click button at (280, 209) on (//button[@type='button'])[4]
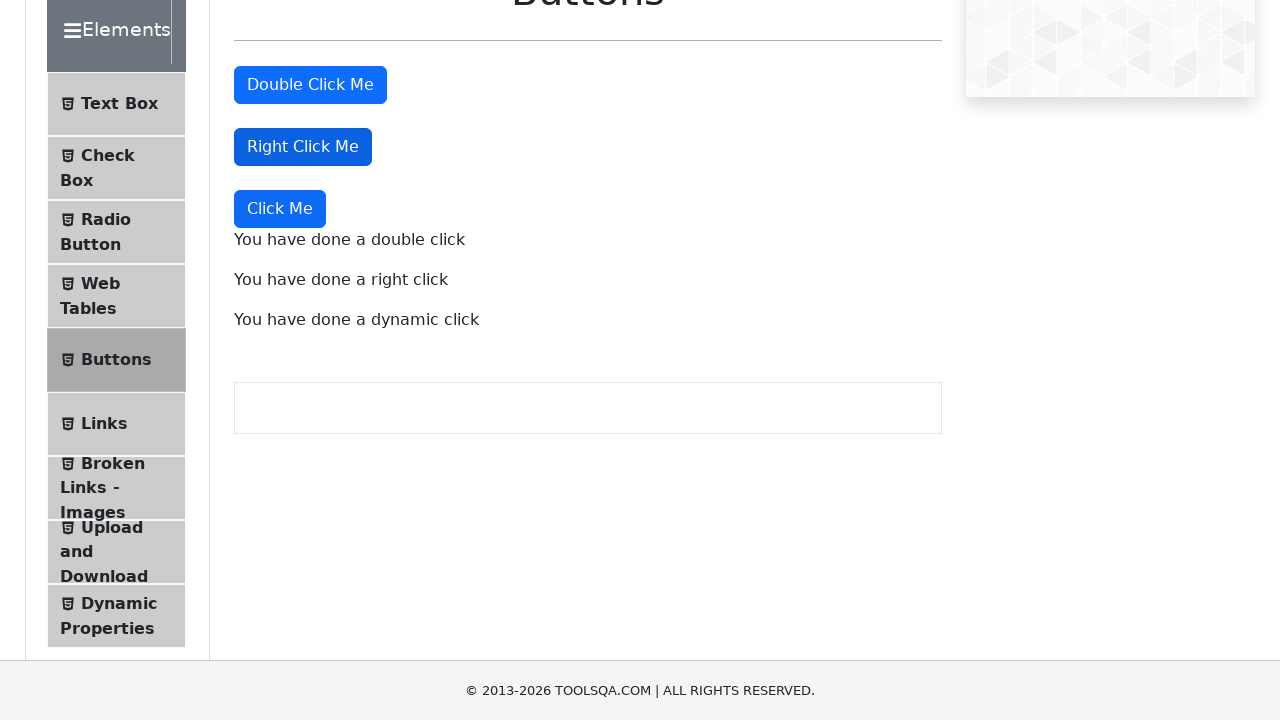

Dynamic click message appeared
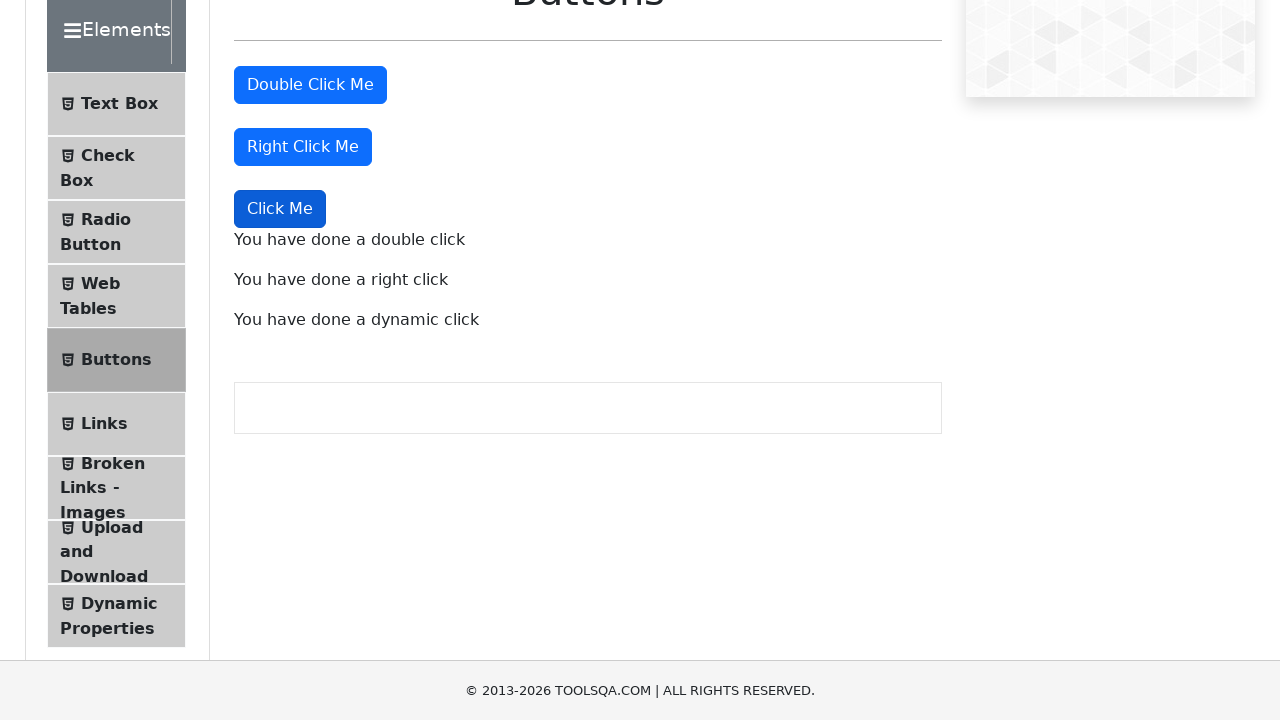

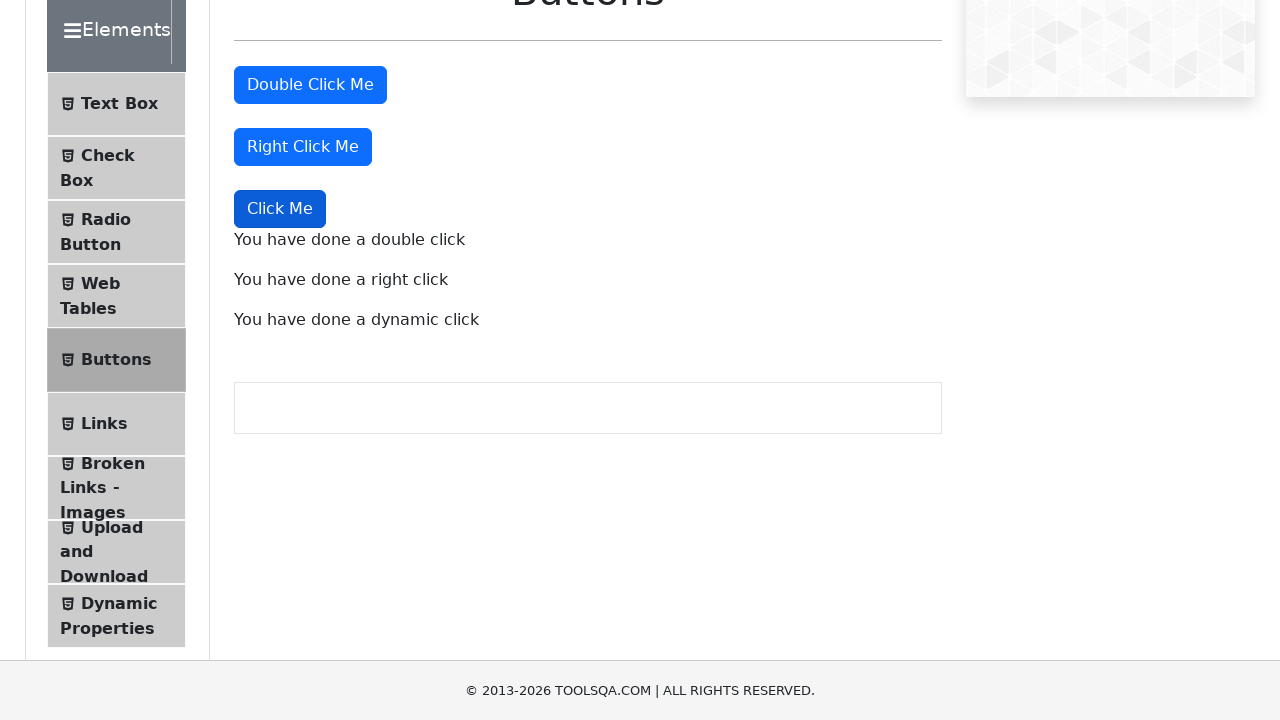